Tests the autosuggest dropdown functionality by typing a partial country name and selecting a matching option from the suggestions list

Starting URL: https://rahulshettyacademy.com/dropdownsPractise/

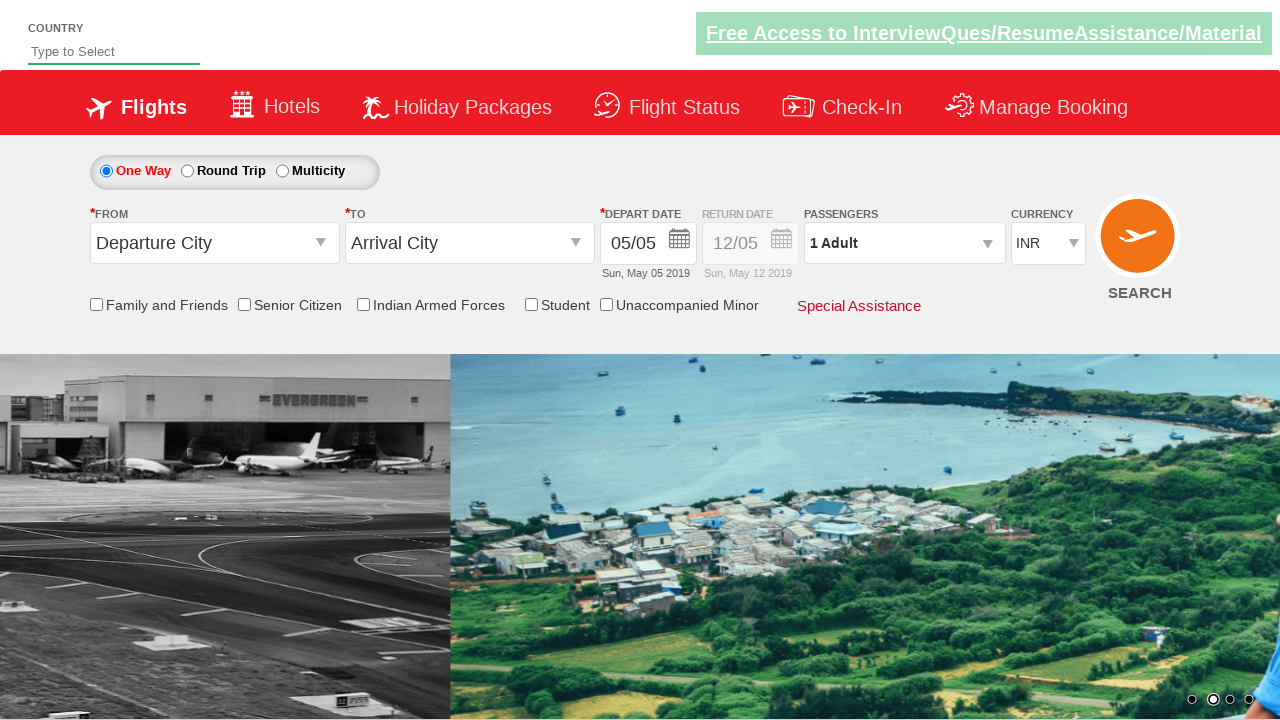

Filled autosuggest field with 'ind' to search for countries on #autosuggest
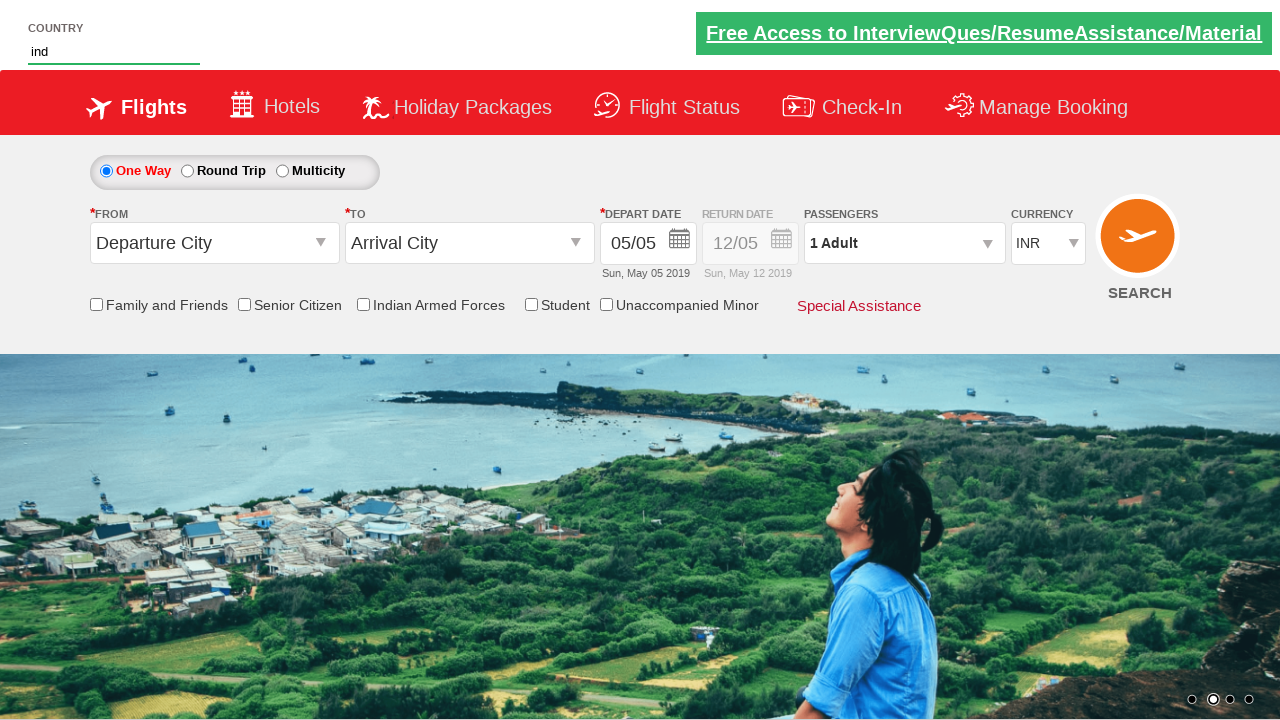

Autosuggest dropdown suggestions appeared
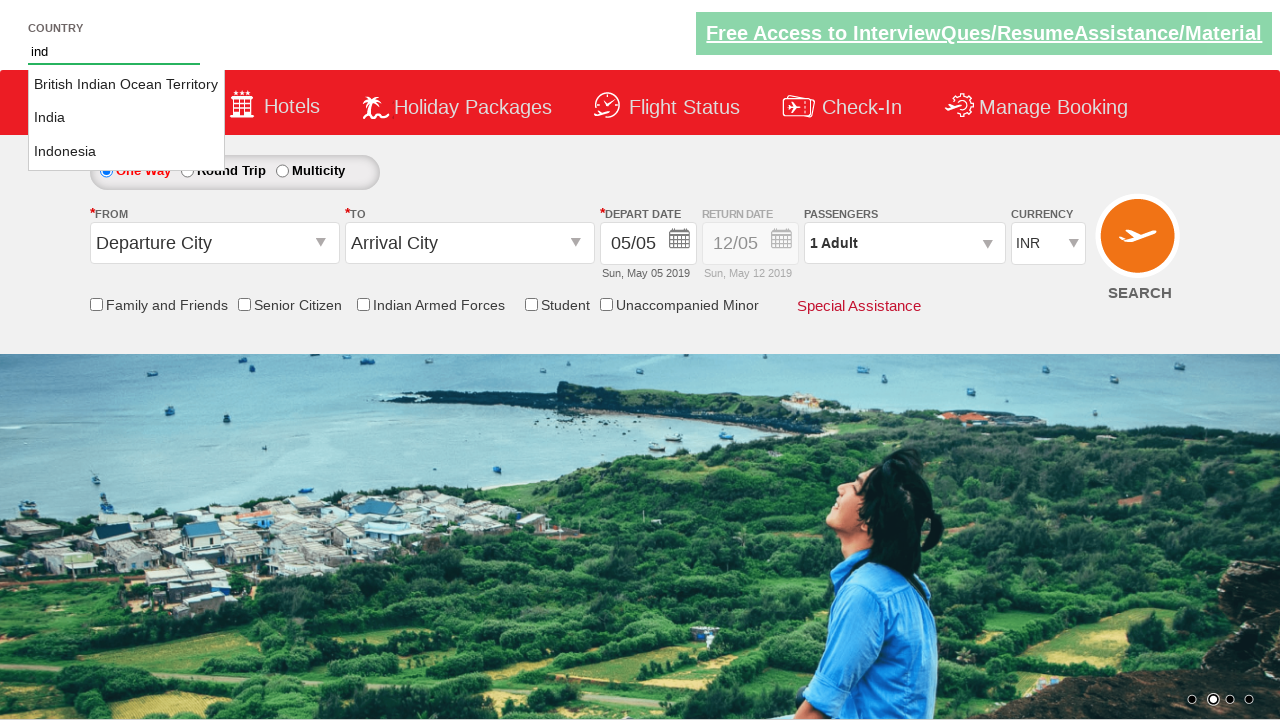

Retrieved all country suggestions from the dropdown
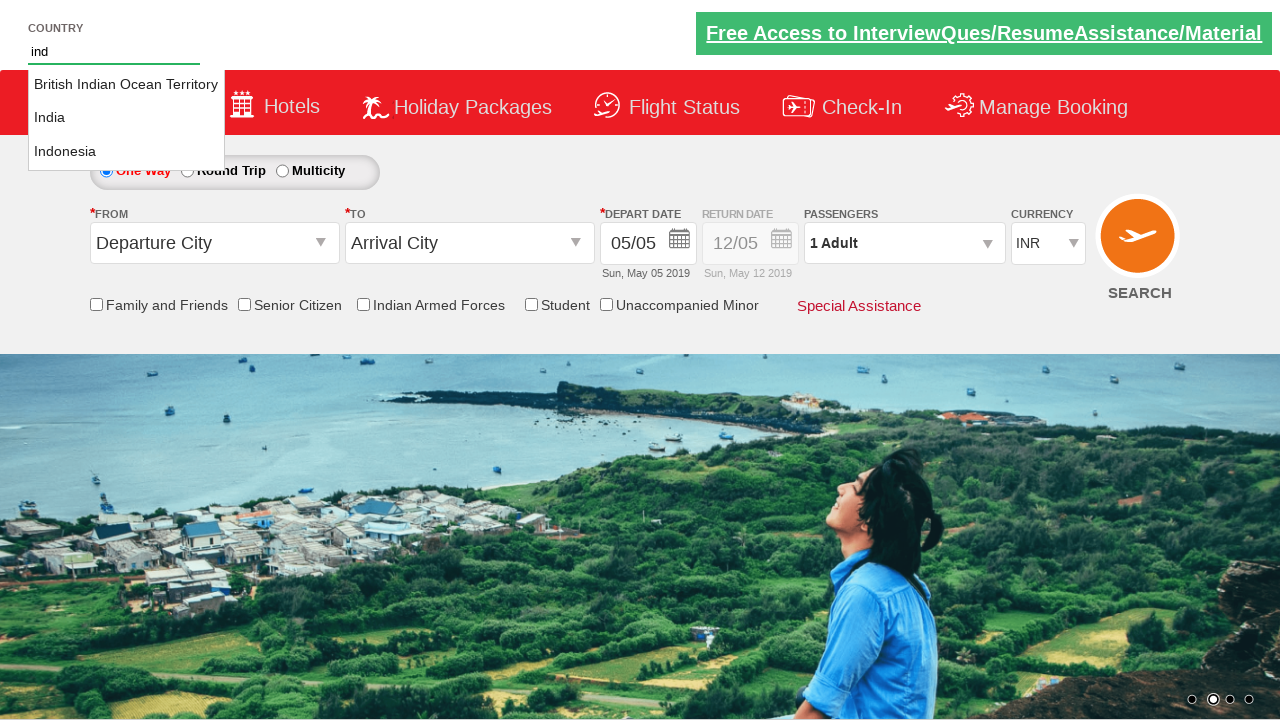

Clicked on 'India' from the suggestions list at (126, 118) on li.ui-menu-item a >> nth=1
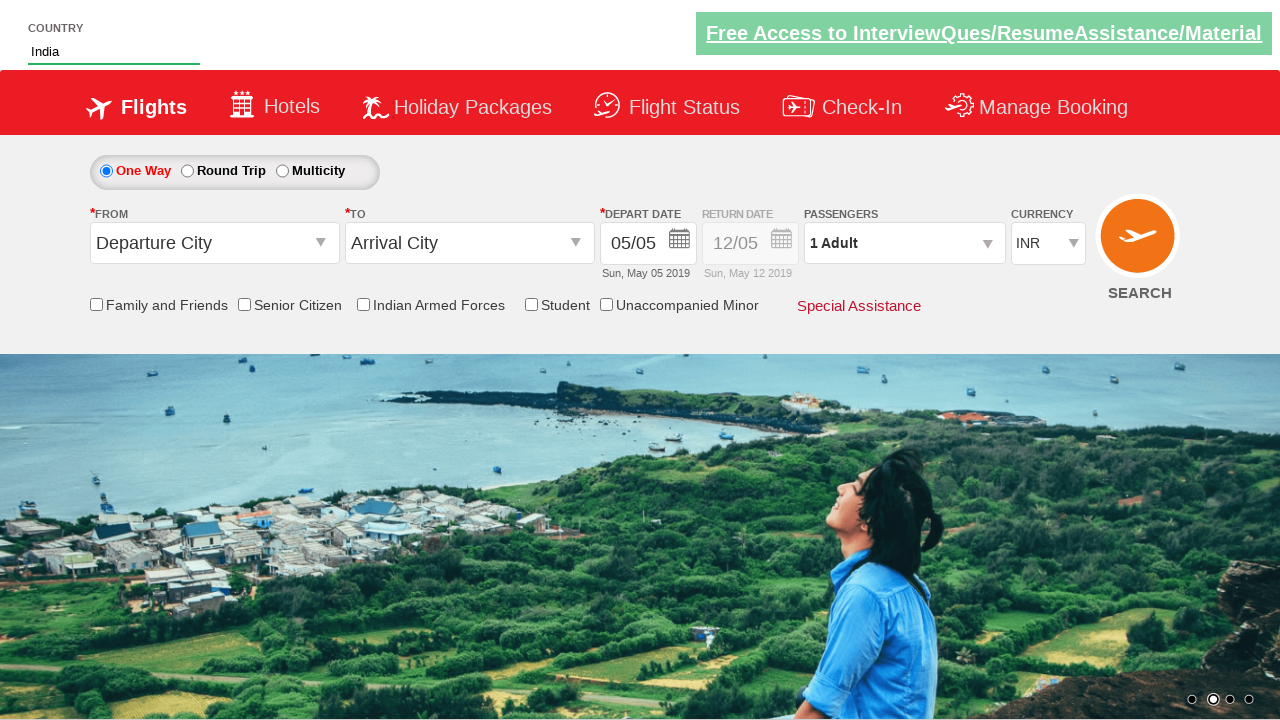

Verified that 'India' was successfully selected in the autosuggest field
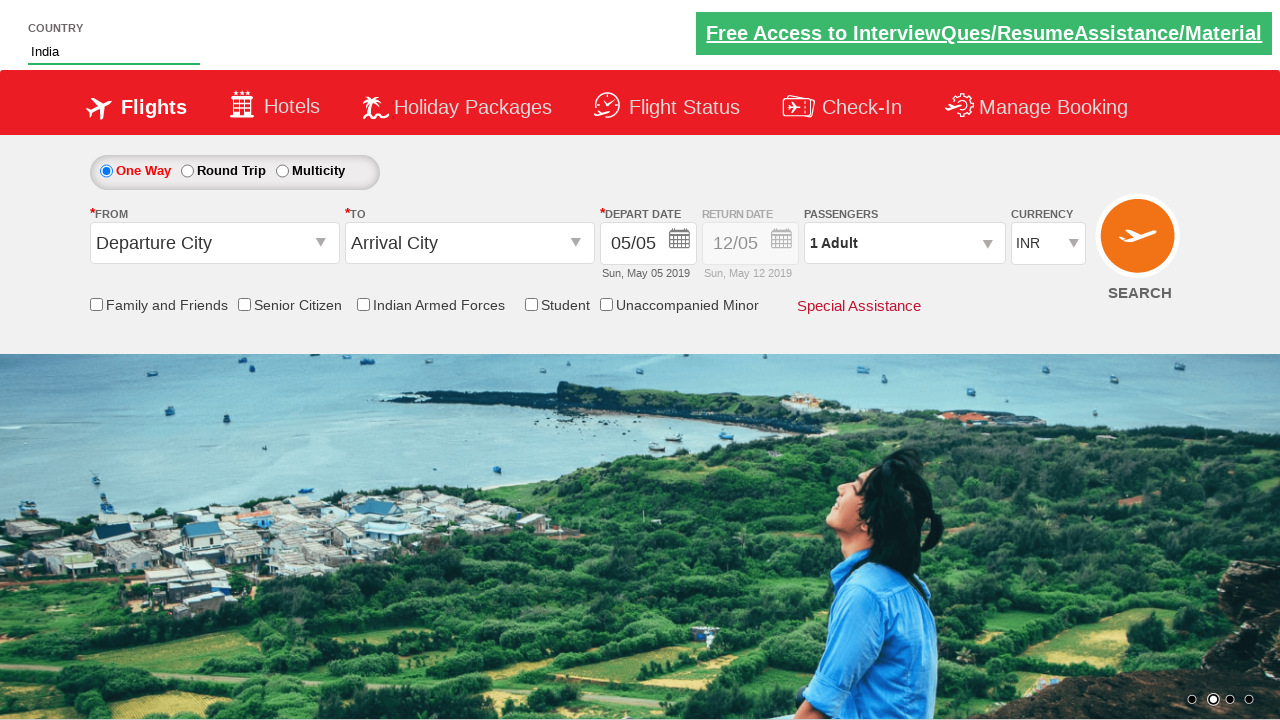

Retrieved label text for friends and family checkbox
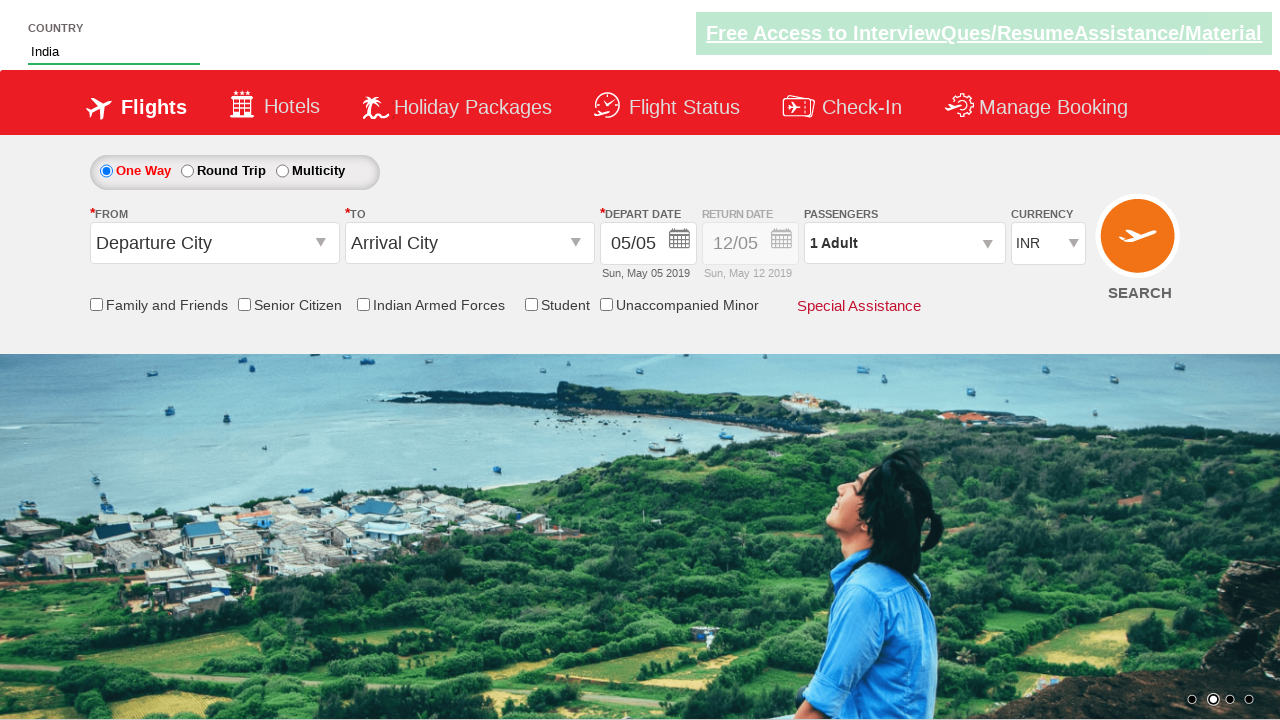

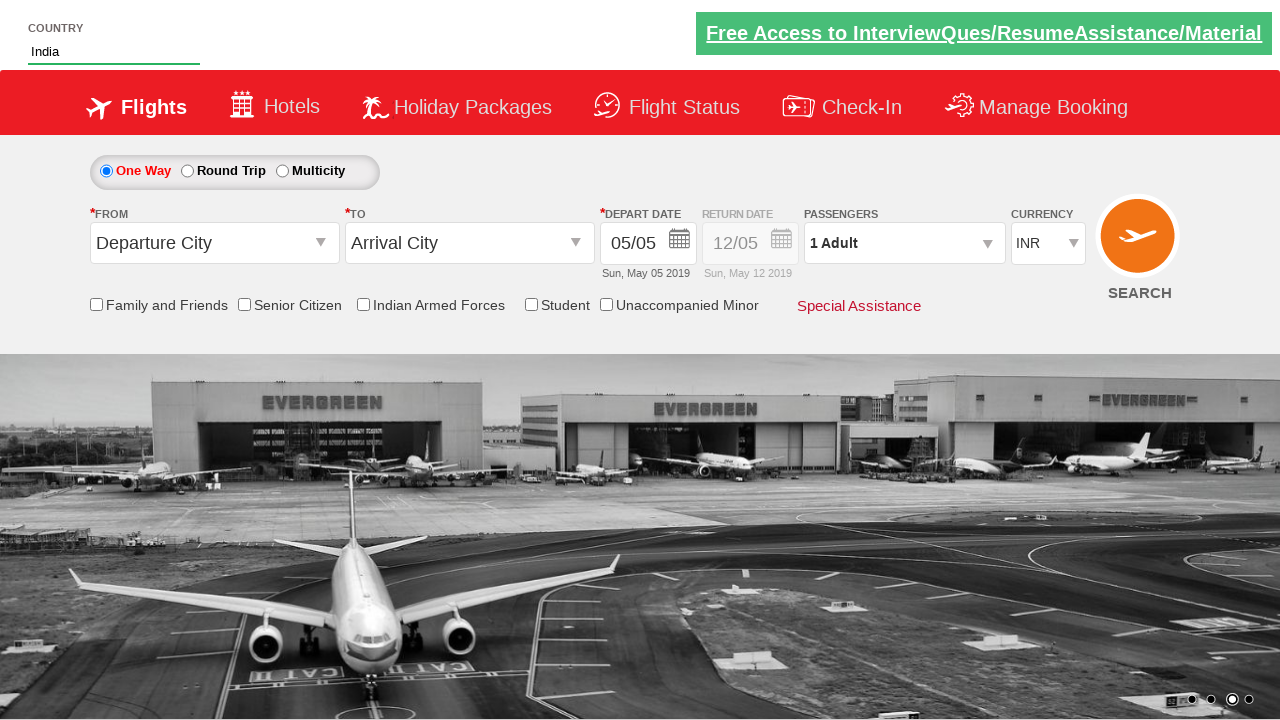